Tests various JavaScript event handlers by triggering different types of events including clicks, double clicks, context menu, keyboard events, and mouse events on corresponding buttons

Starting URL: https://testpages.herokuapp.com/styled/events/javascript-events.html

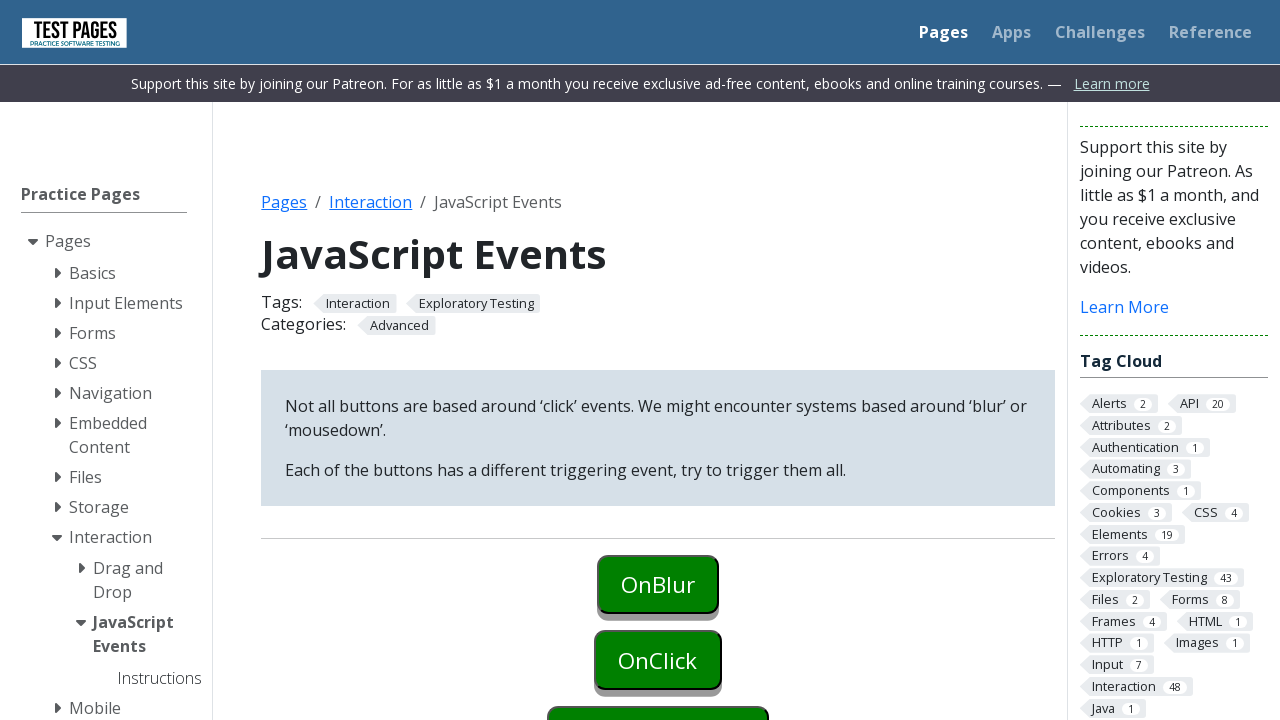

Clicked onblur button at (658, 584) on #onblur
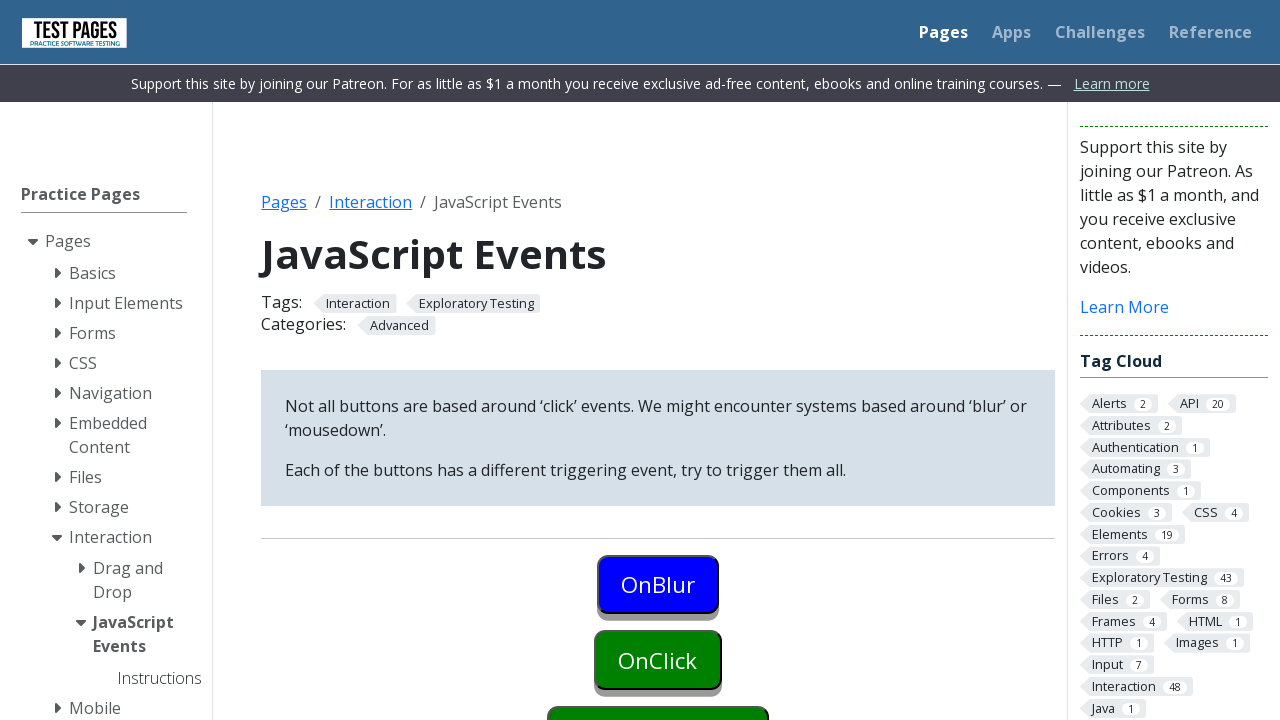

Clicked onclick button (first click) at (658, 660) on #onclick
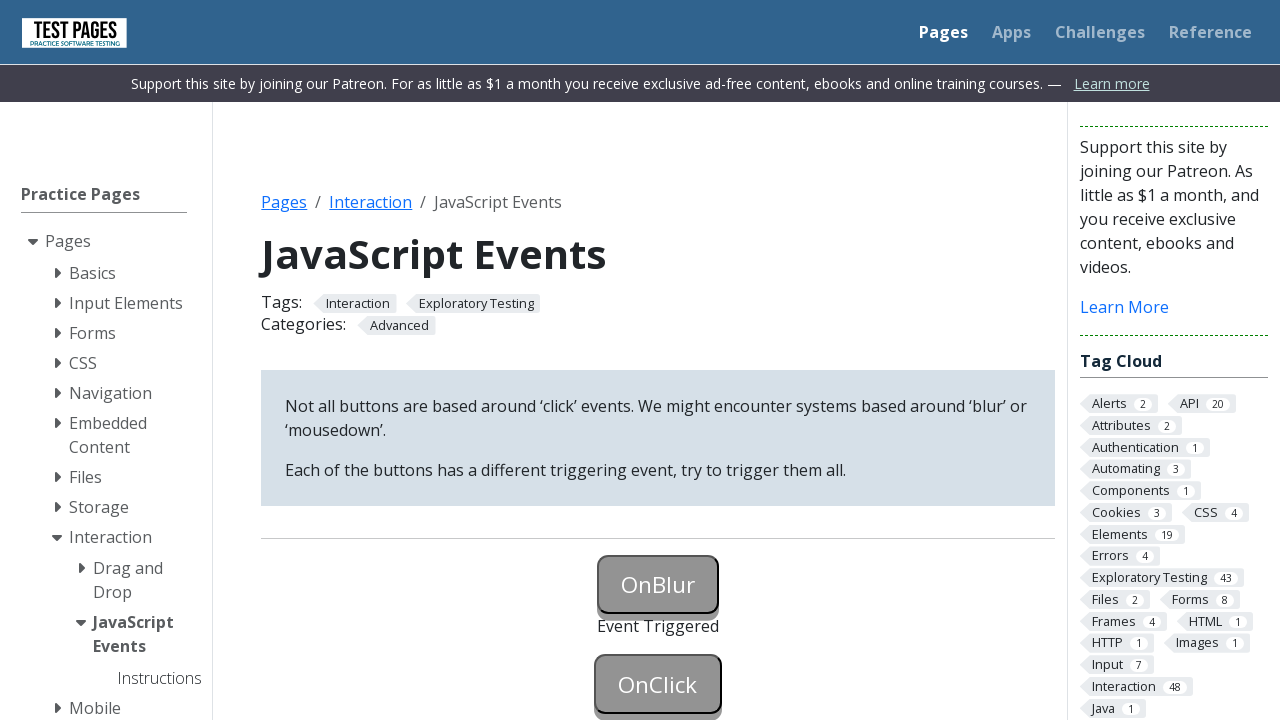

Clicked onclick button (second click) at (658, 684) on #onclick
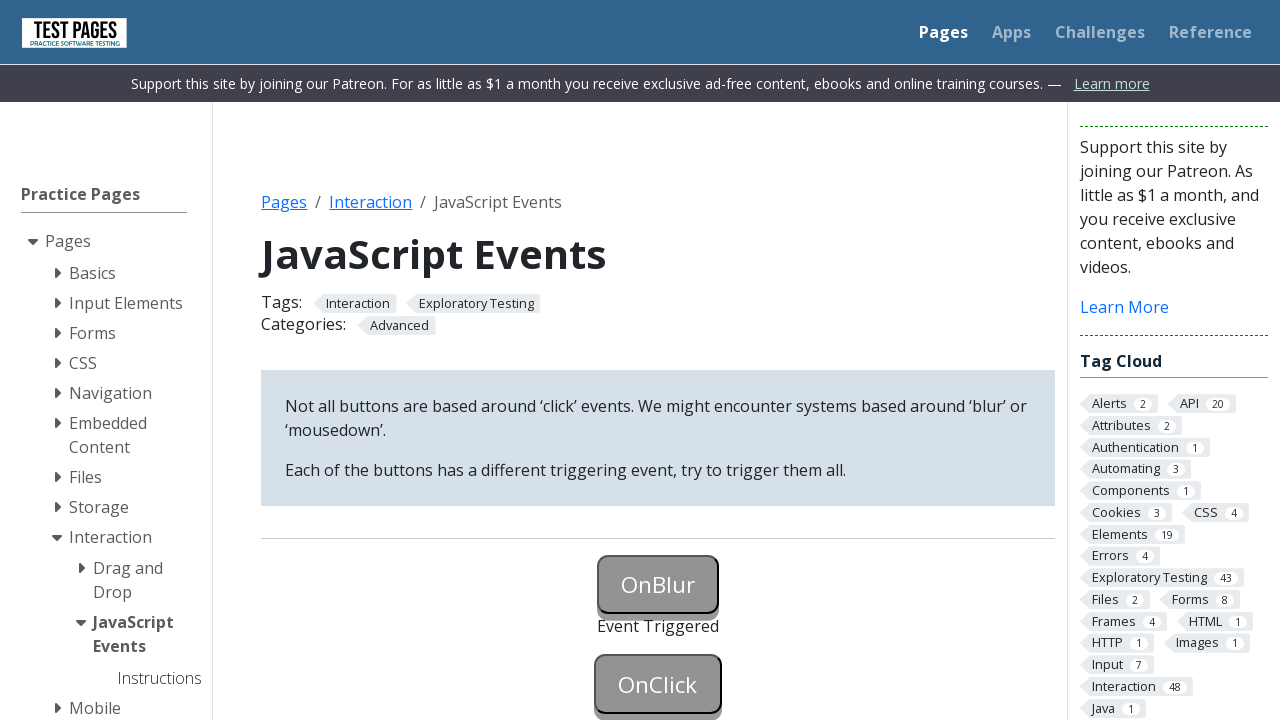

Right-clicked on context menu button at (658, 360) on #oncontextmenu
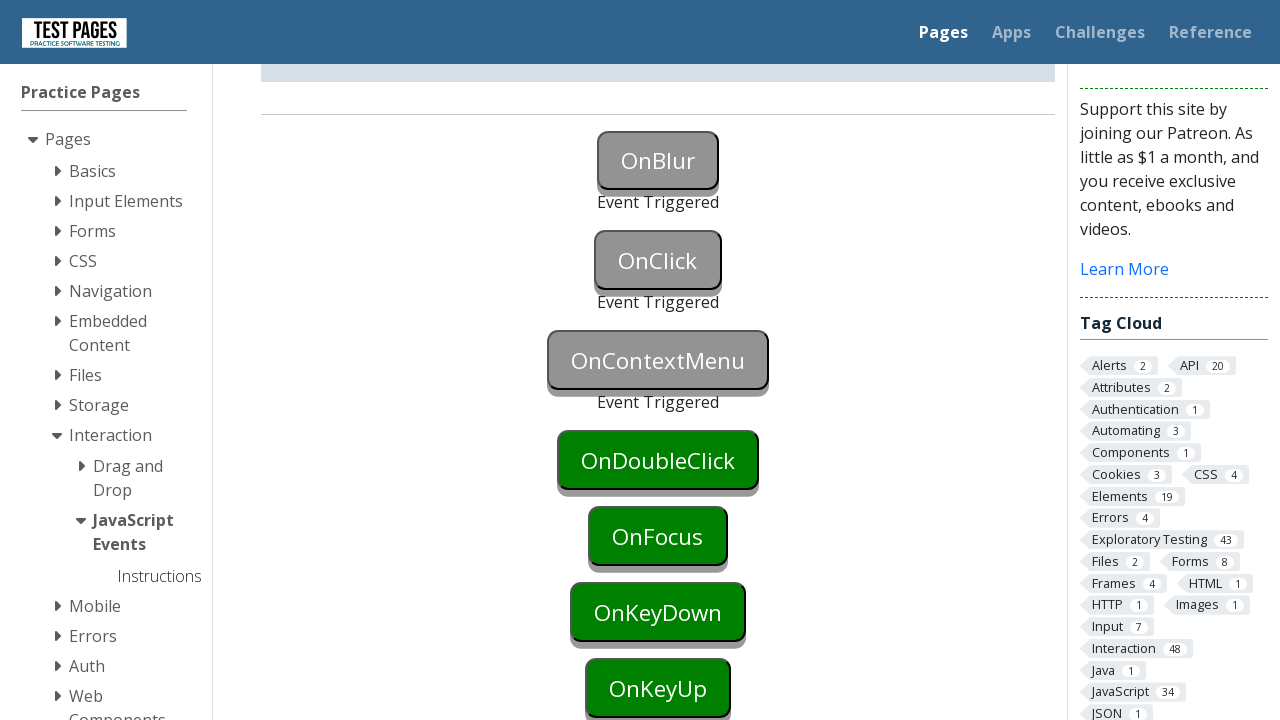

Double-clicked on double click button at (658, 460) on #ondoubleclick
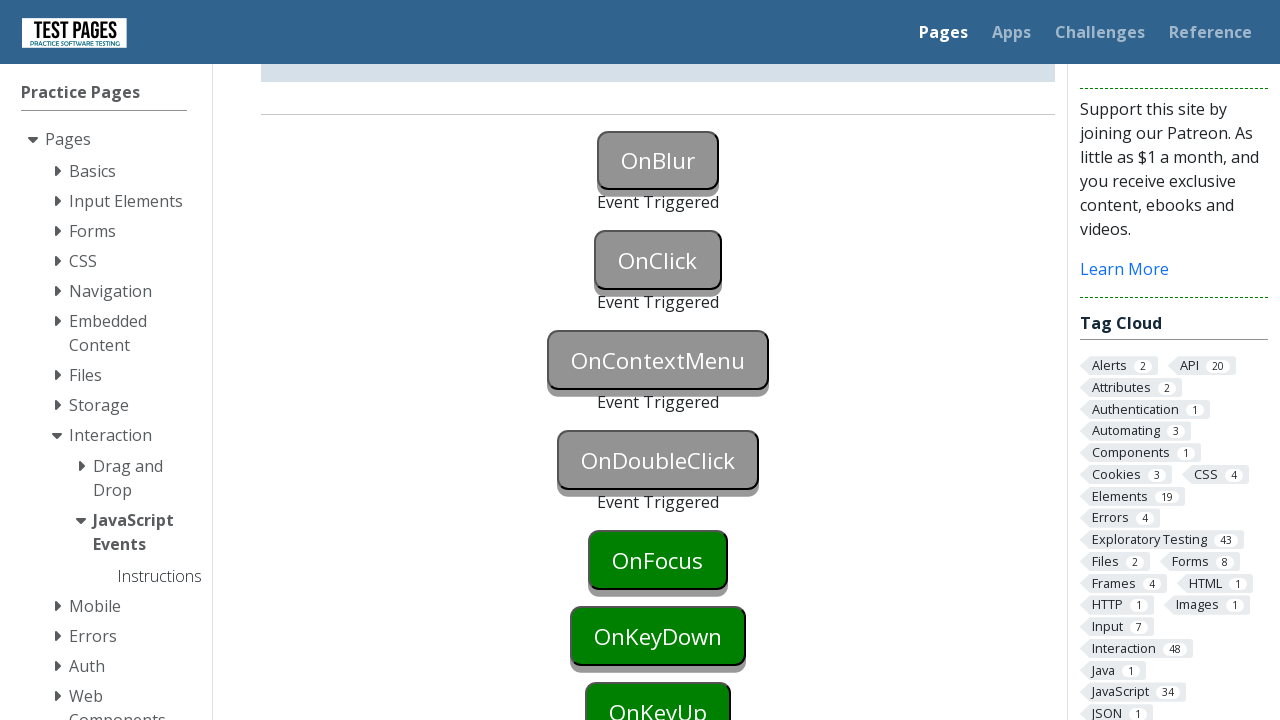

Clicked onfocus button at (658, 560) on #onfocus
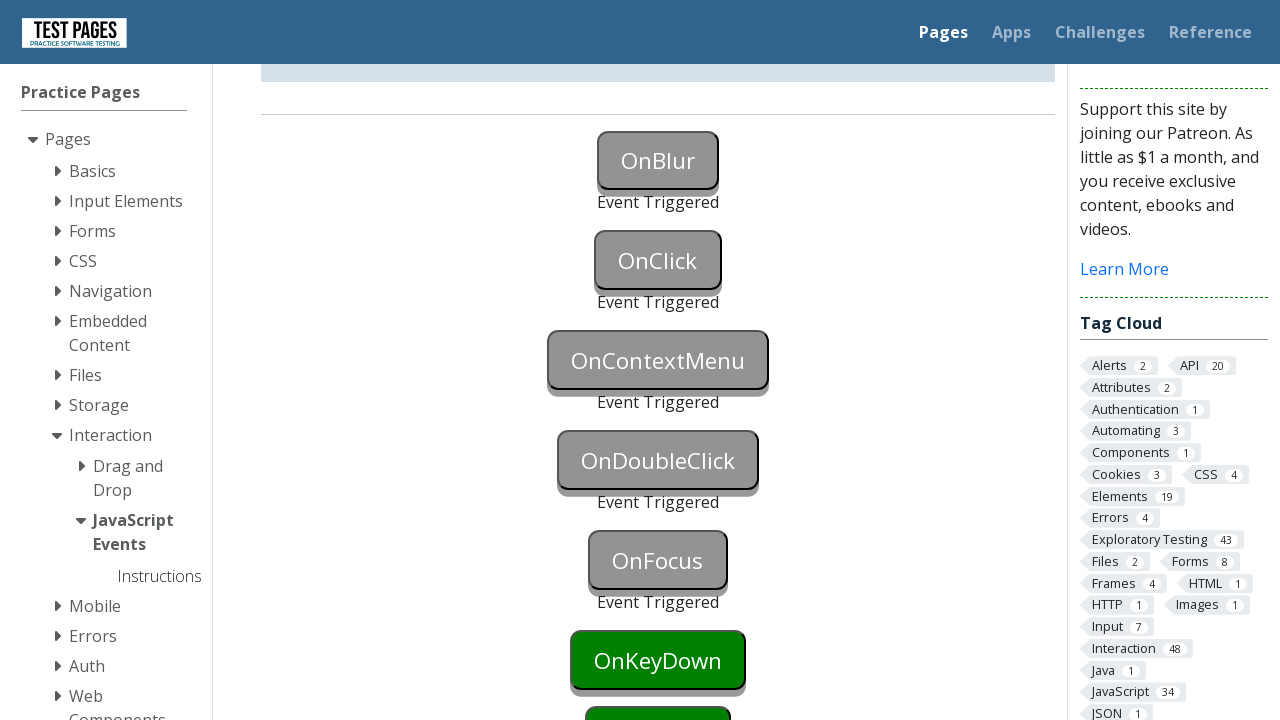

Clicked onkeydown button at (658, 660) on #onkeydown
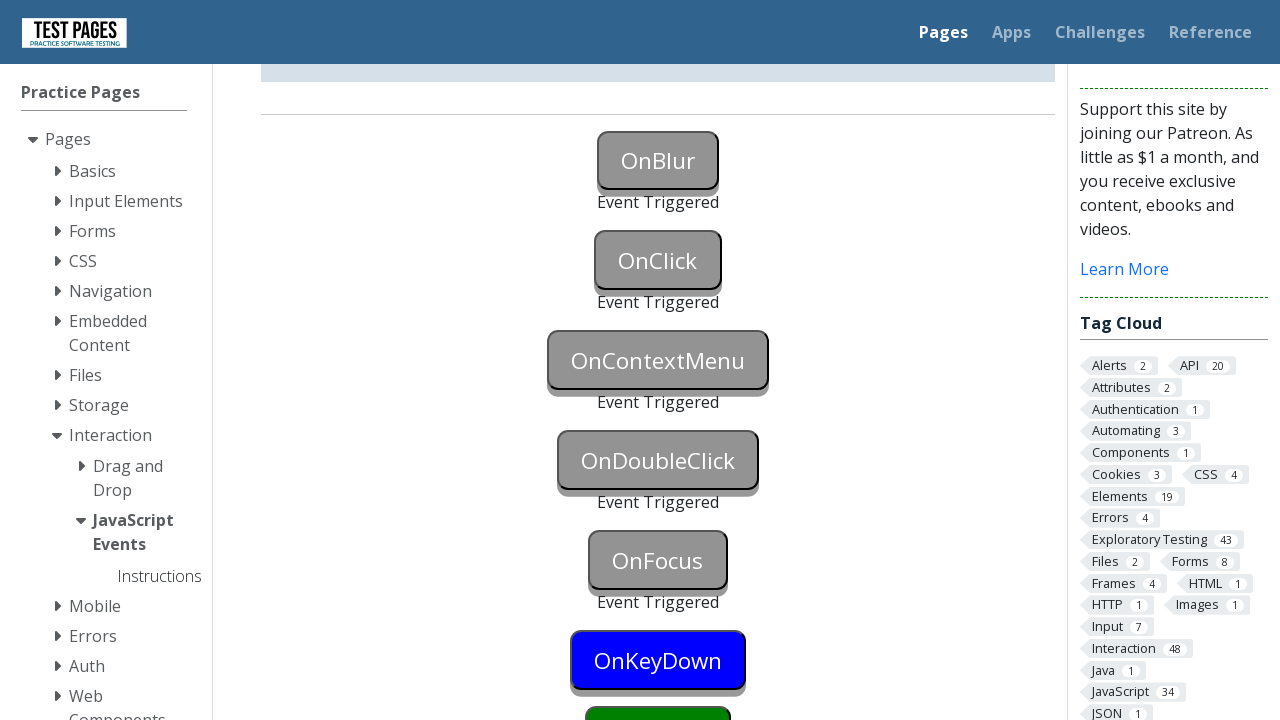

Pressed Enter key on onkeydown button
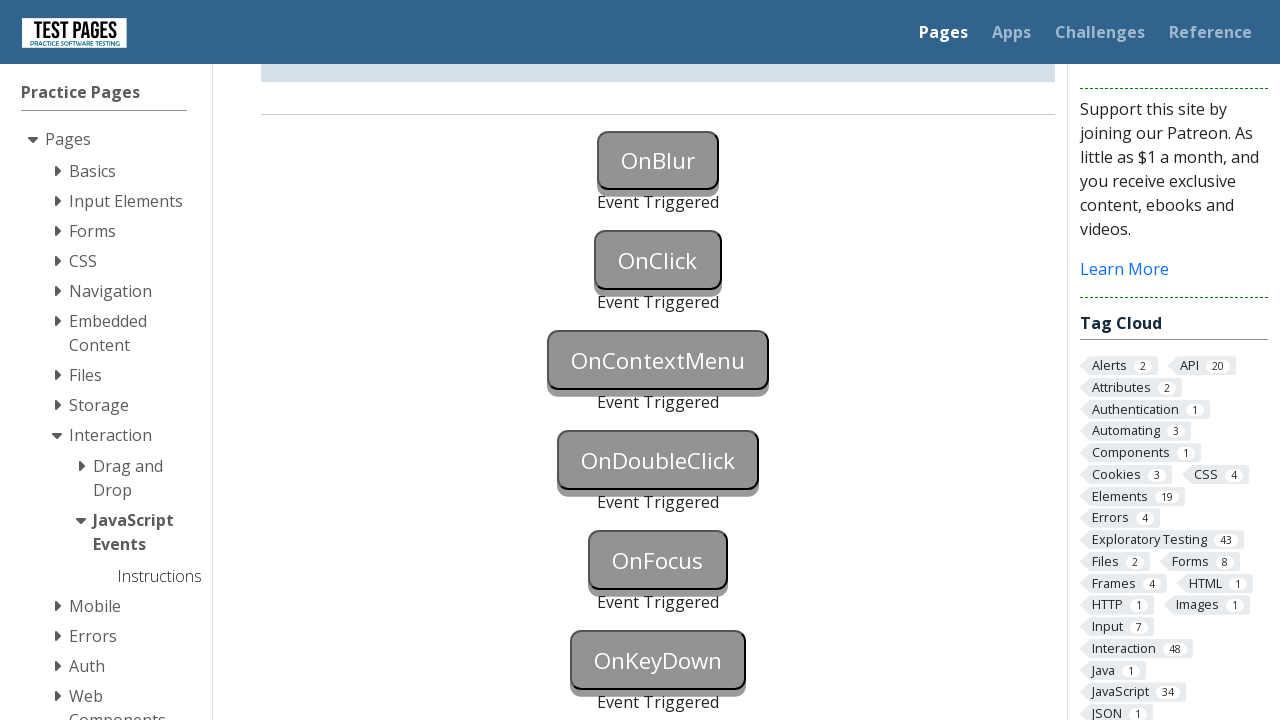

Clicked onkeyup button at (658, 360) on #onkeyup
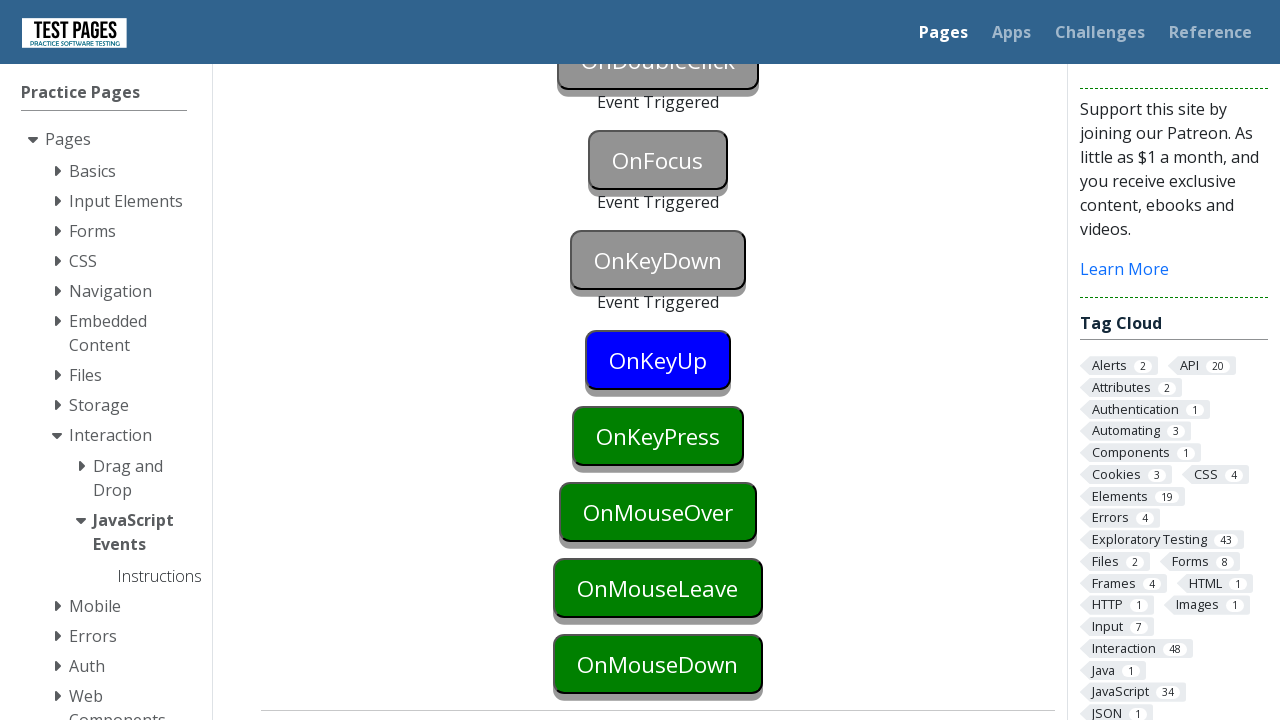

Pressed Enter key on onkeyup button
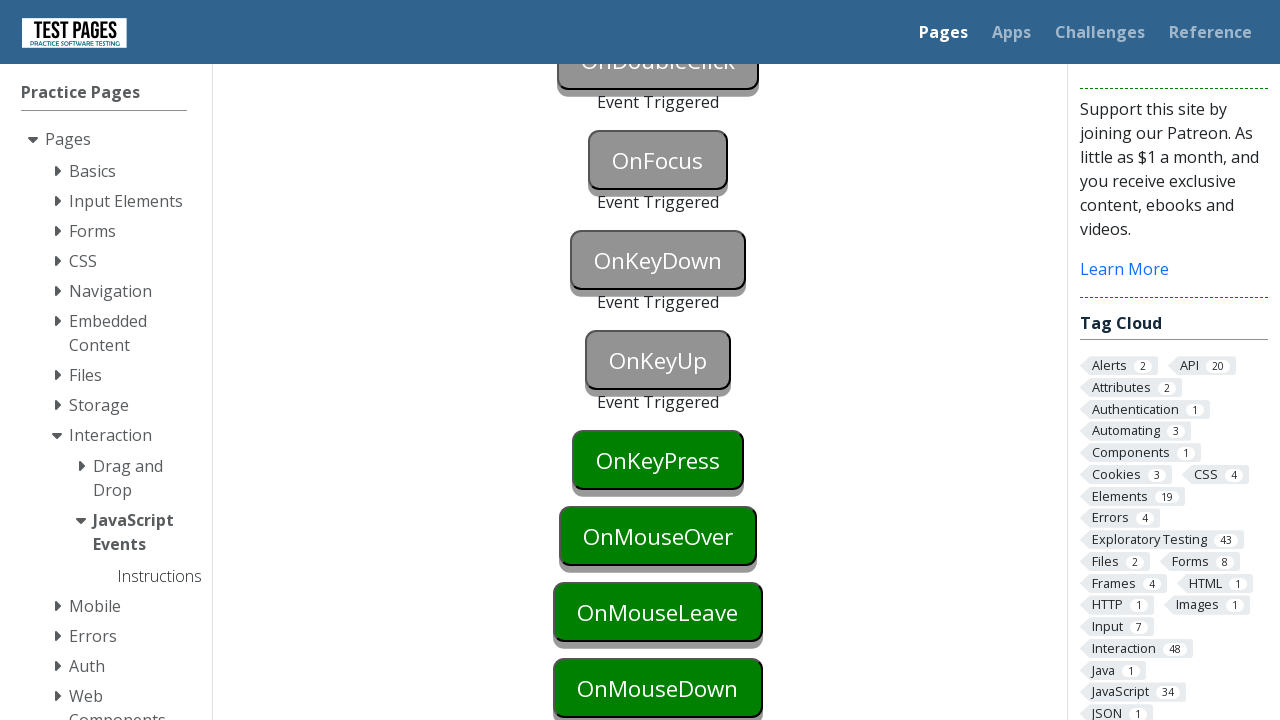

Clicked onkeypress button at (658, 460) on #onkeypress
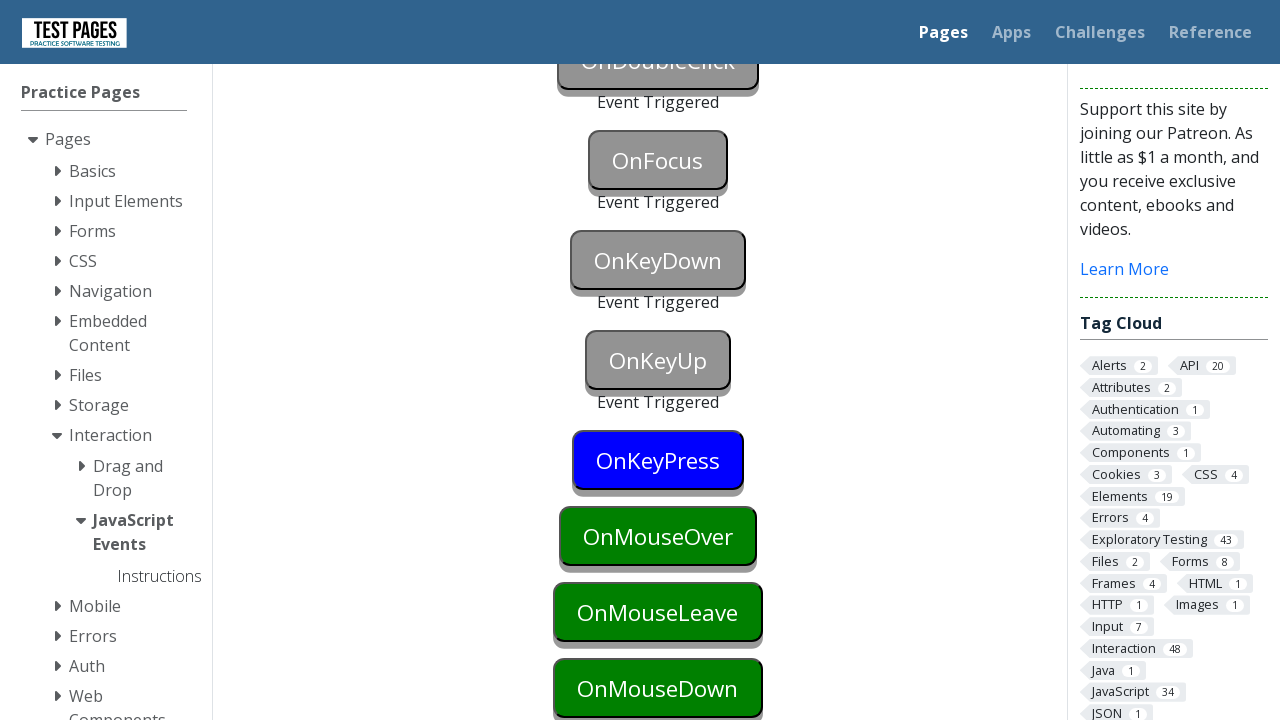

Pressed Enter key on onkeypress button
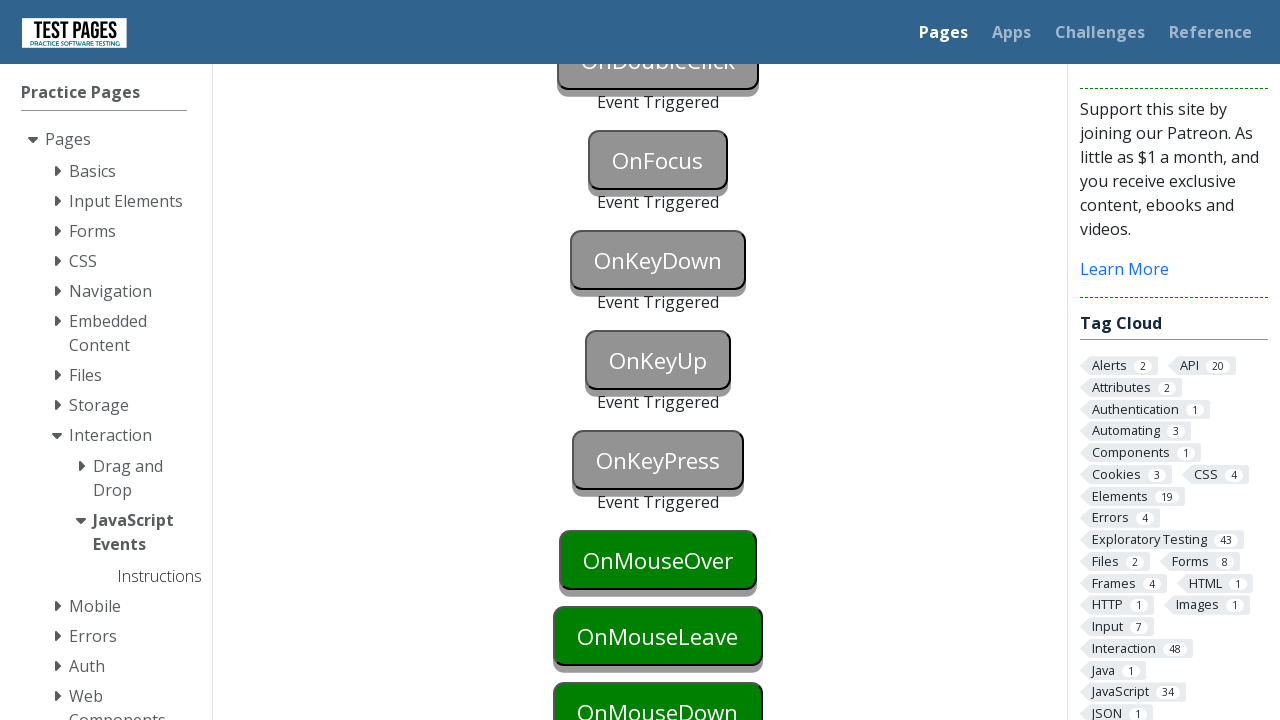

Hovered over mouseover button at (658, 560) on #onmouseover
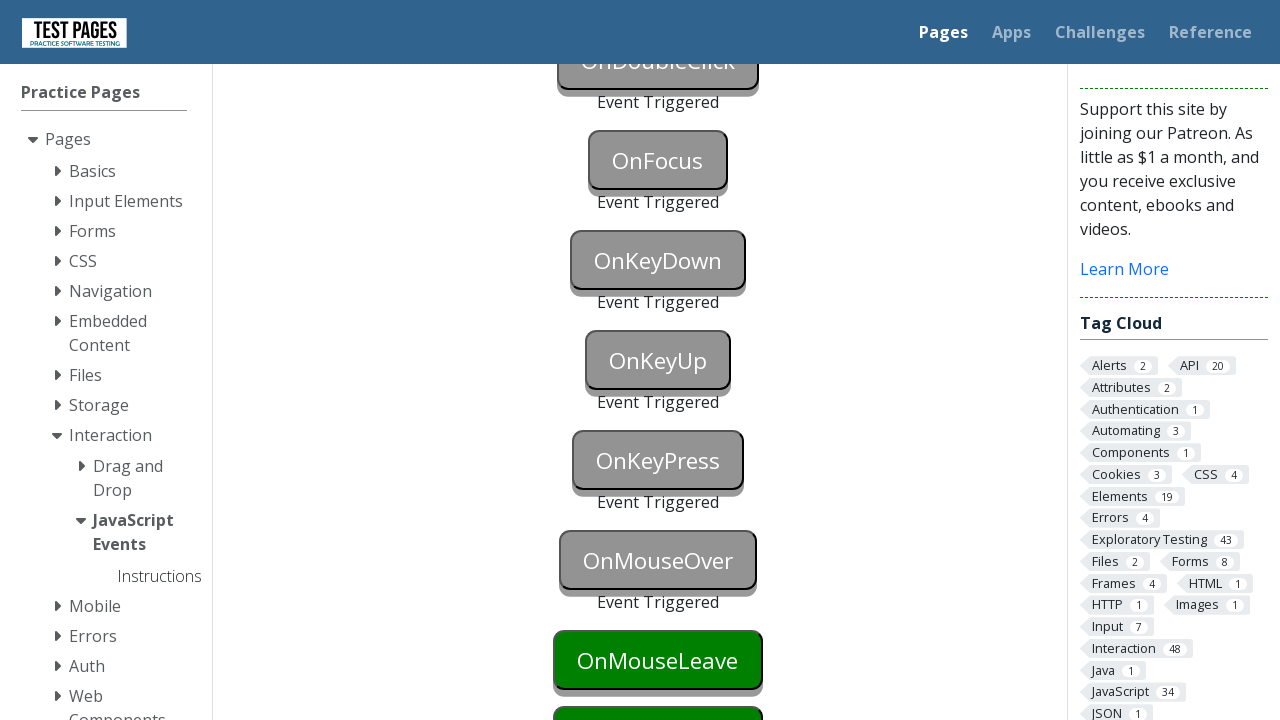

Hovered over mouseleave button at (658, 660) on #onmouseleave
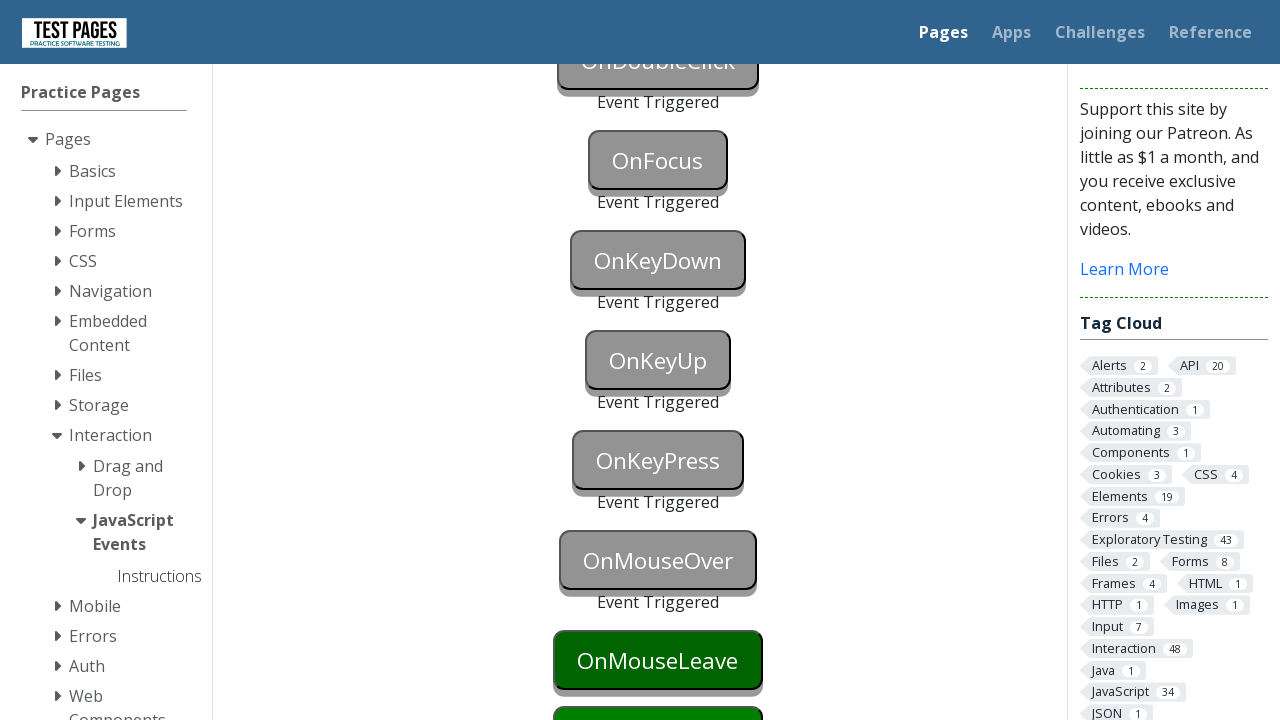

Hovered back over mouseover button at (658, 560) on #onmouseover
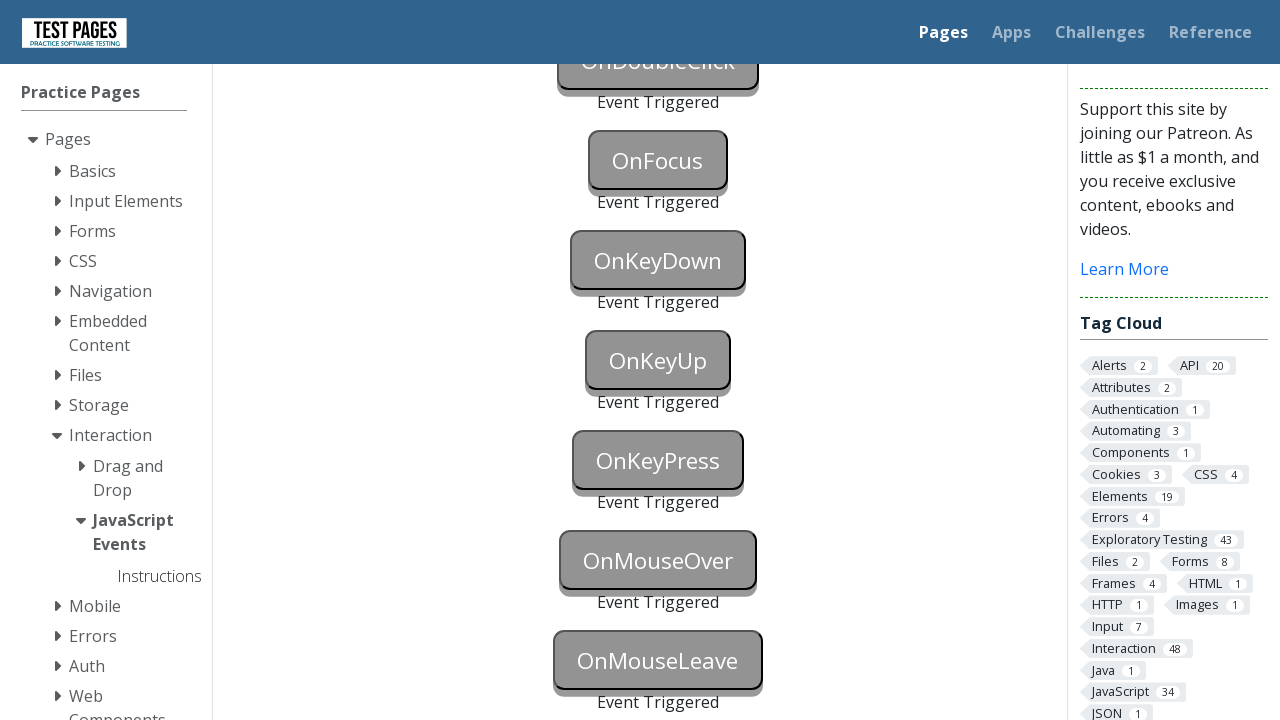

Clicked onmousedown button at (658, 360) on #onmousedown
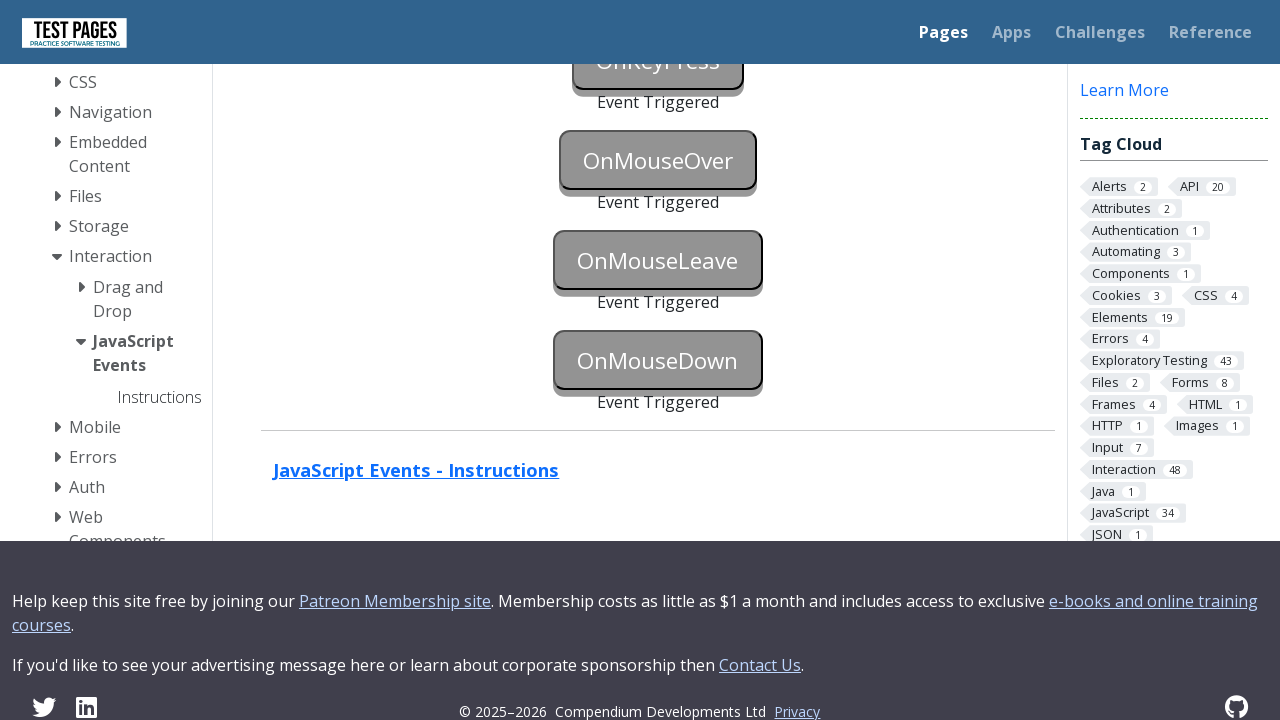

Retrieved all event trigger indicators
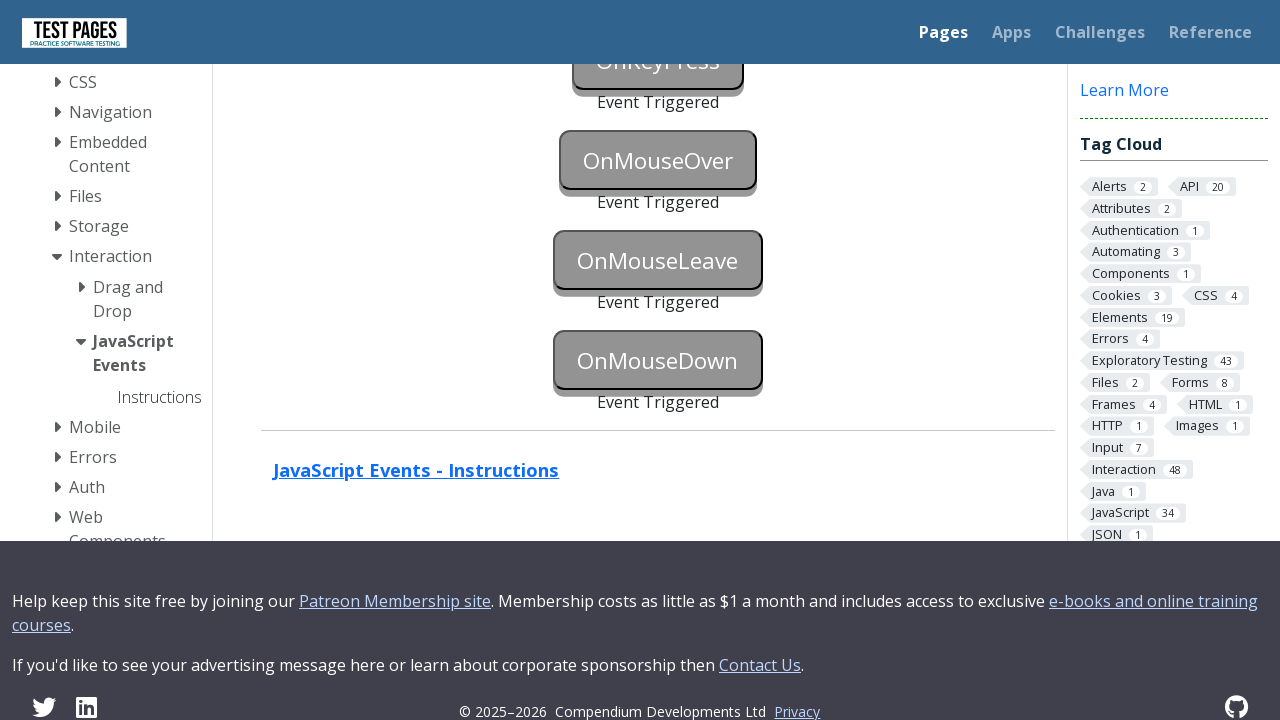

Verified that exactly 11 events were triggered
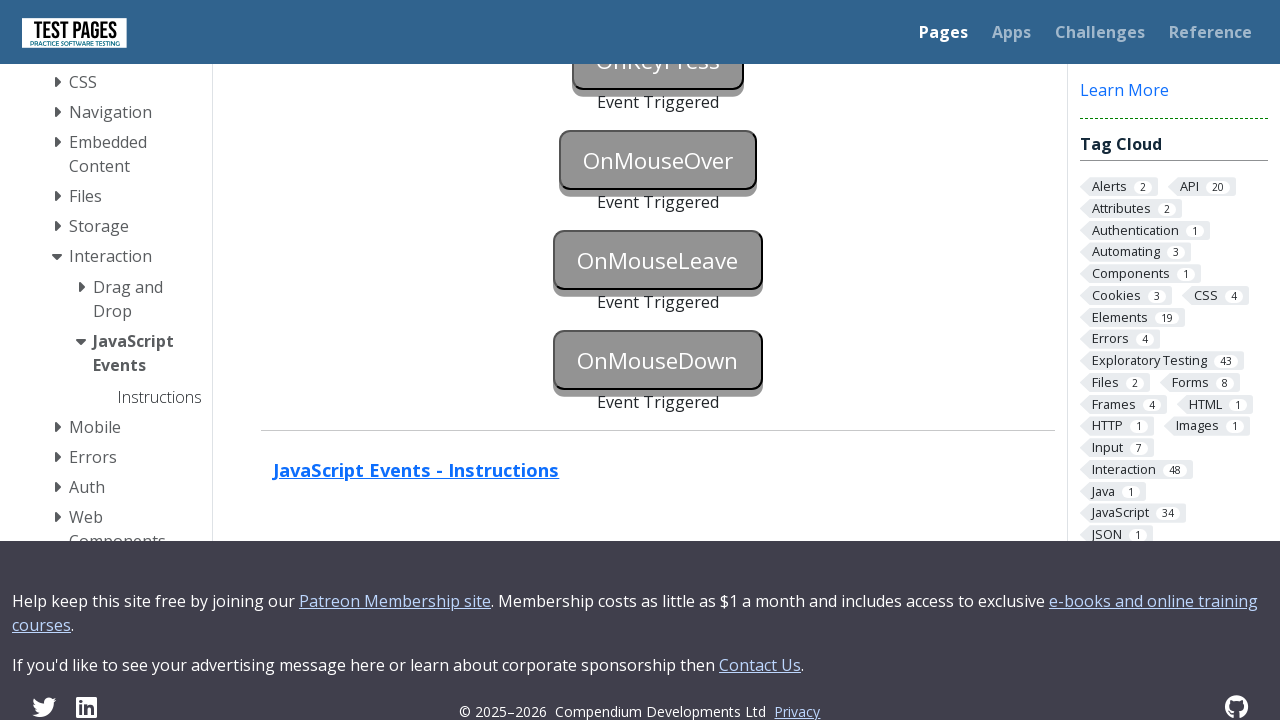

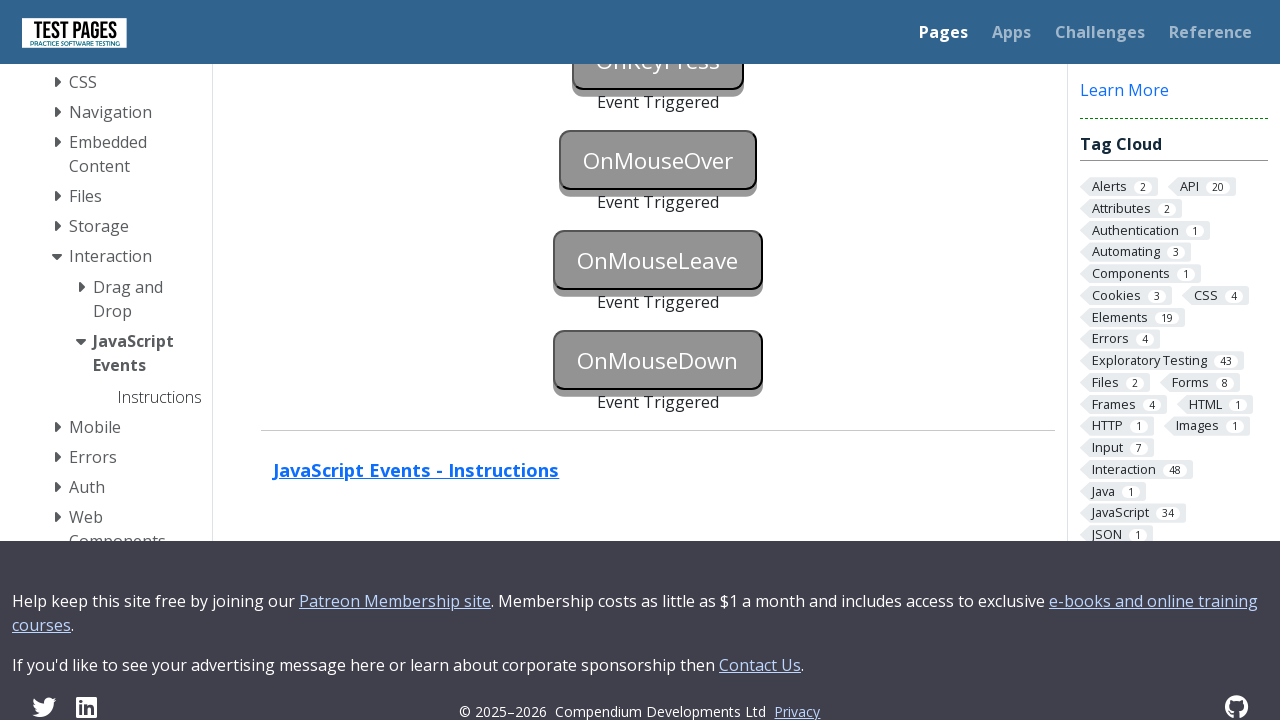